Tests the jQuery UI slider functionality by dragging the slider handle to a new position

Starting URL: https://jqueryui.com/slider/

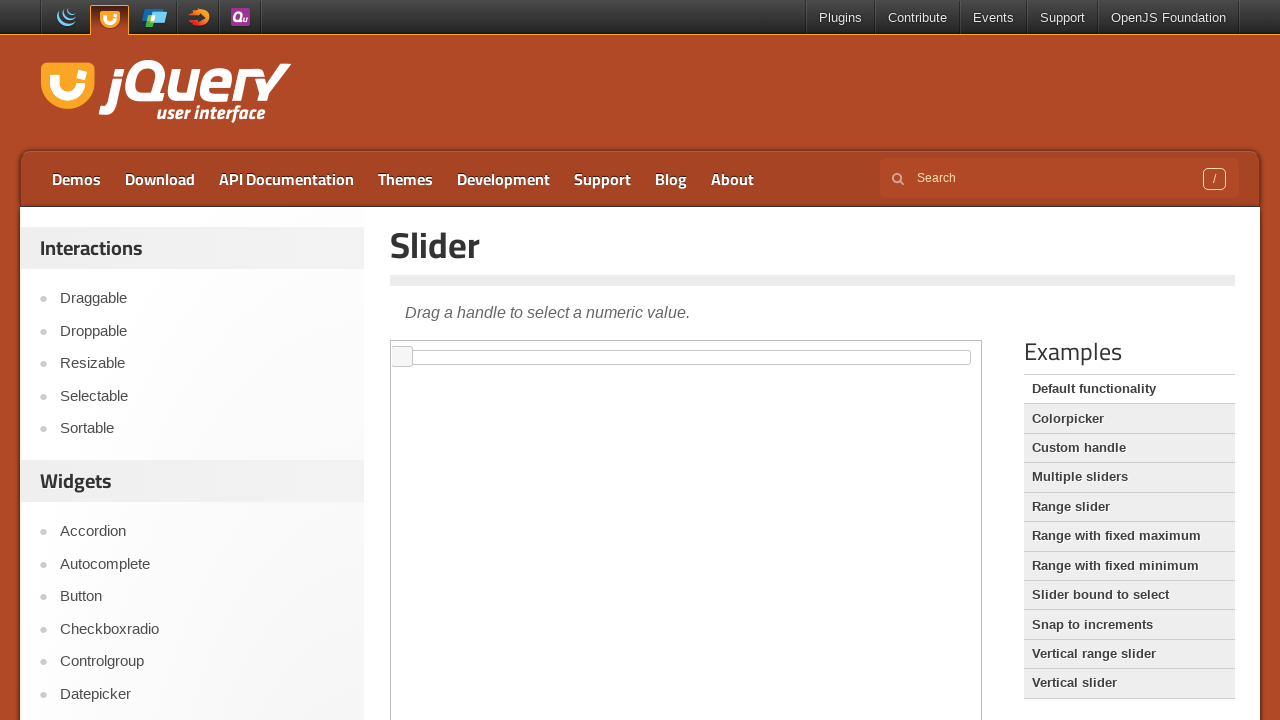

Located the iframe containing the slider
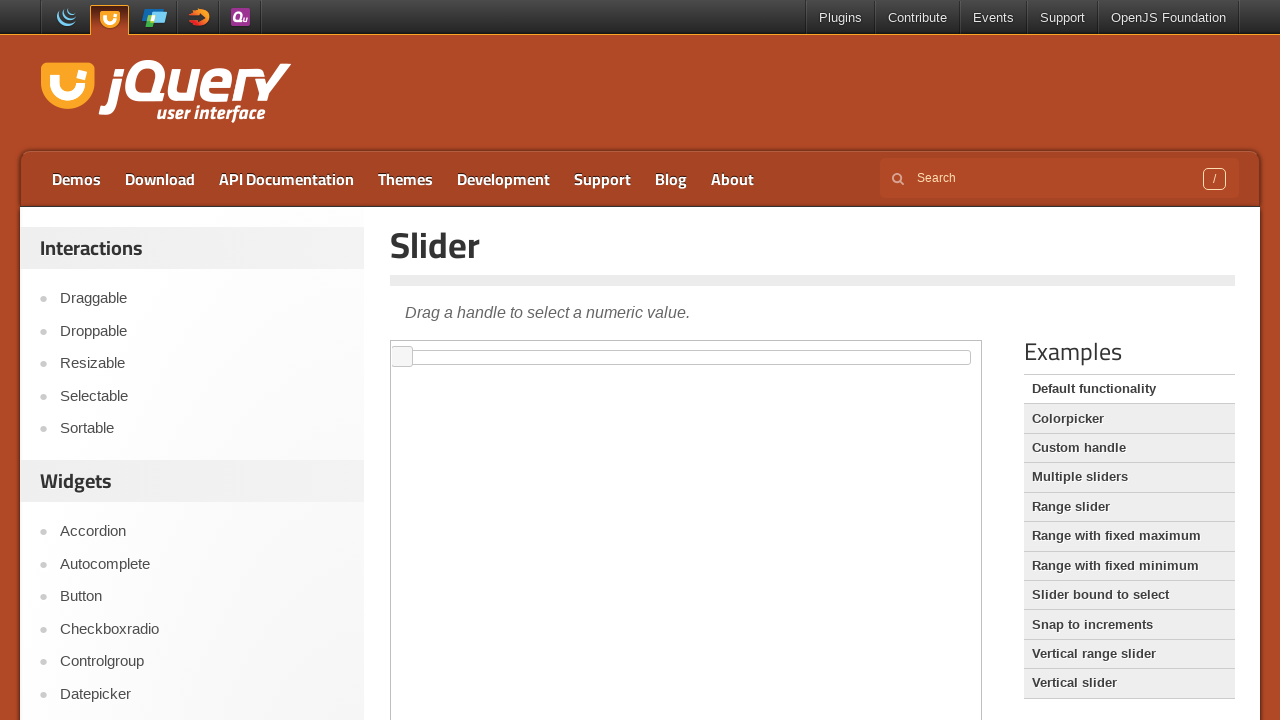

Located the slider element within the iframe
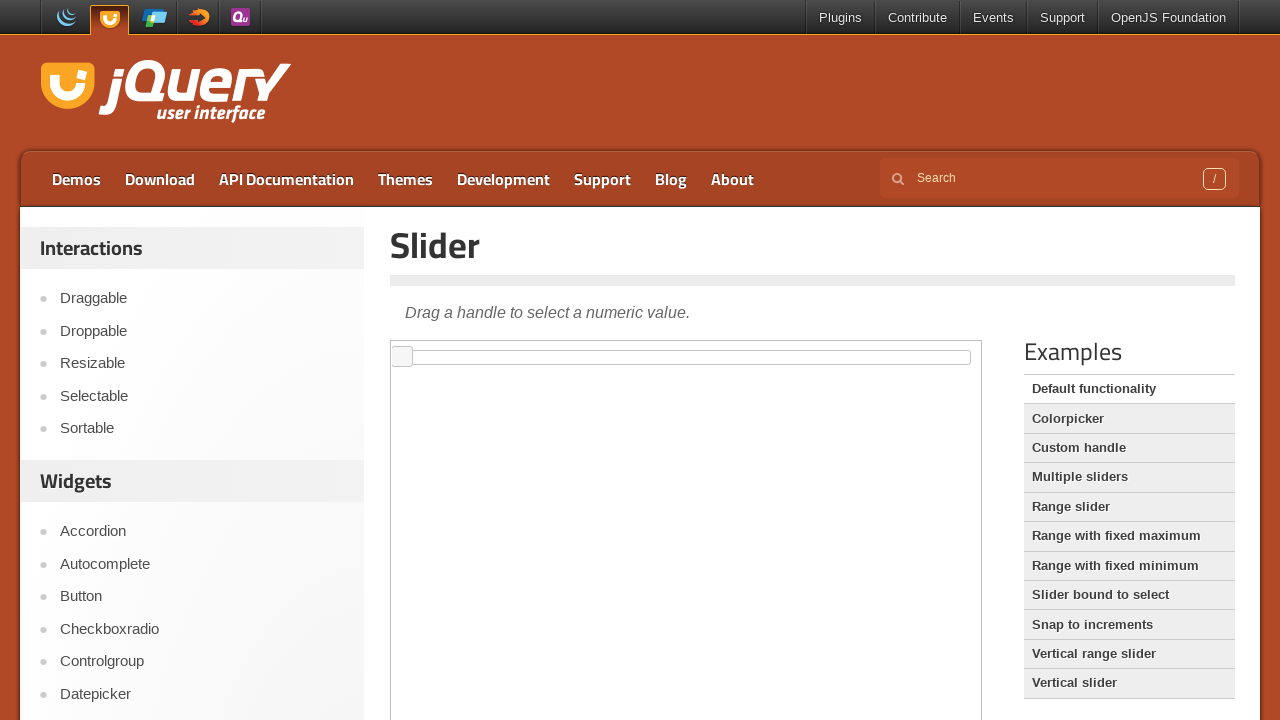

Located the slider handle element
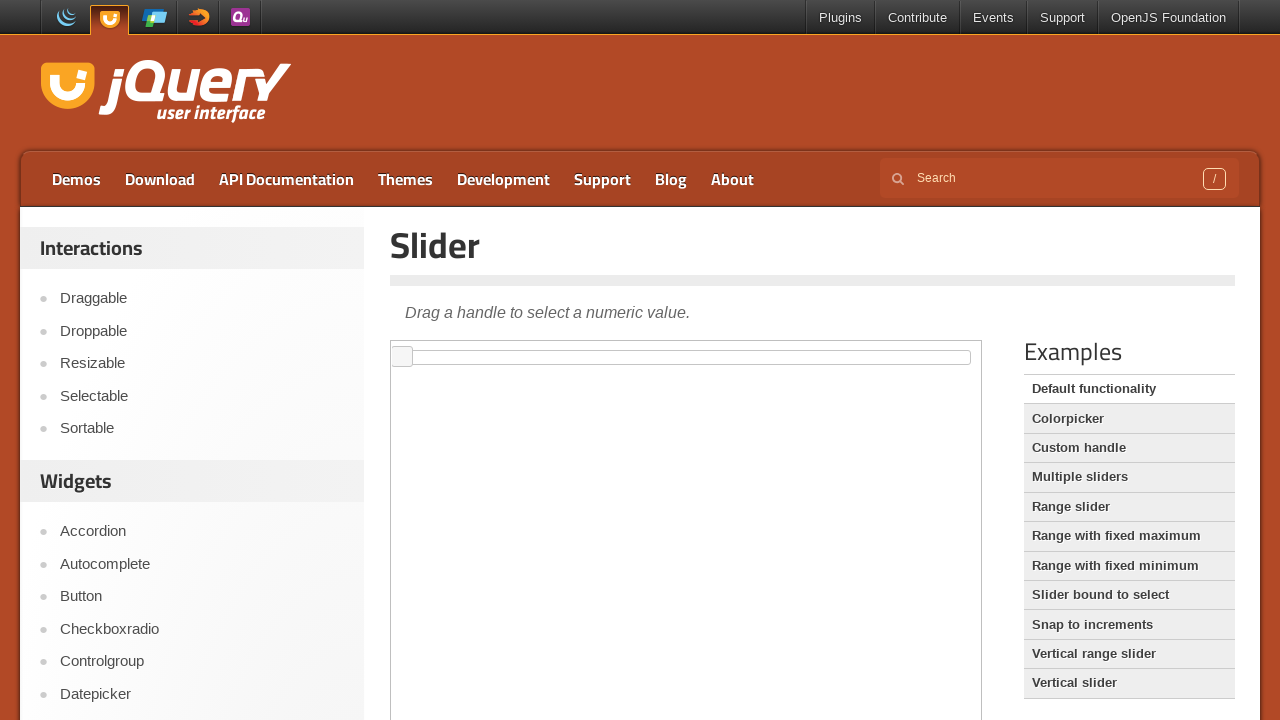

Dragged the slider handle 300 pixels to the right at (693, 347)
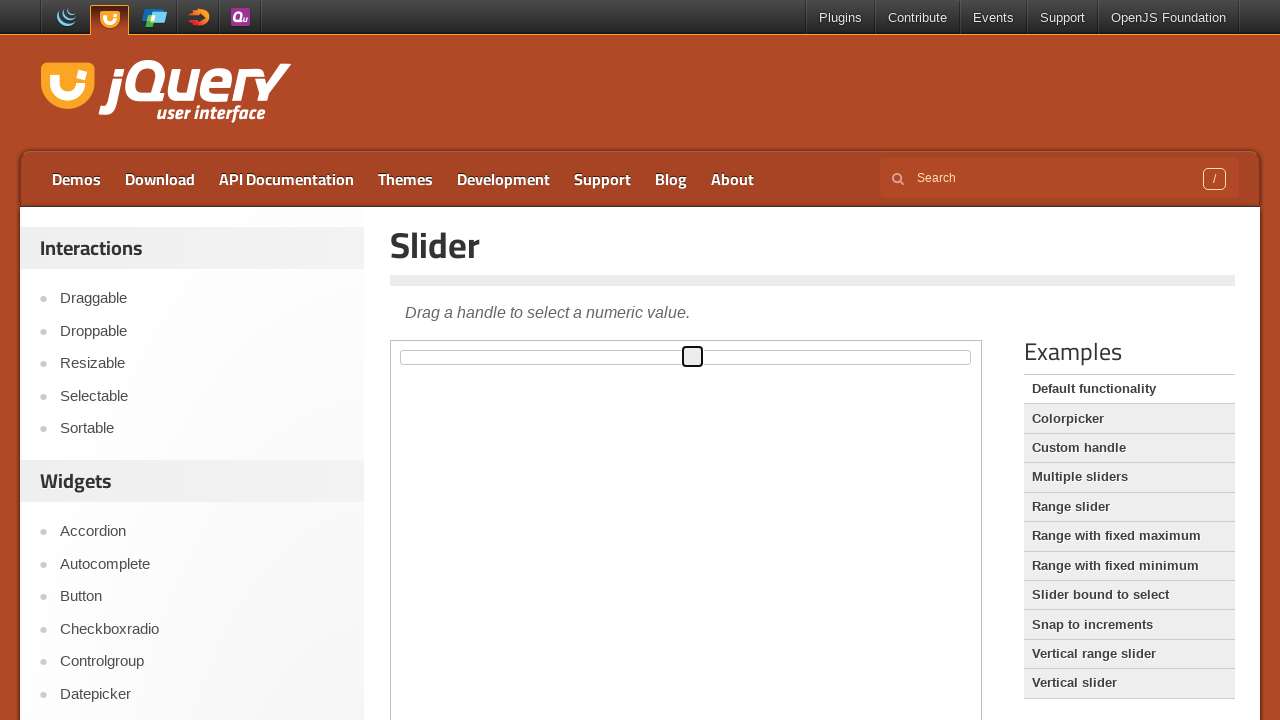

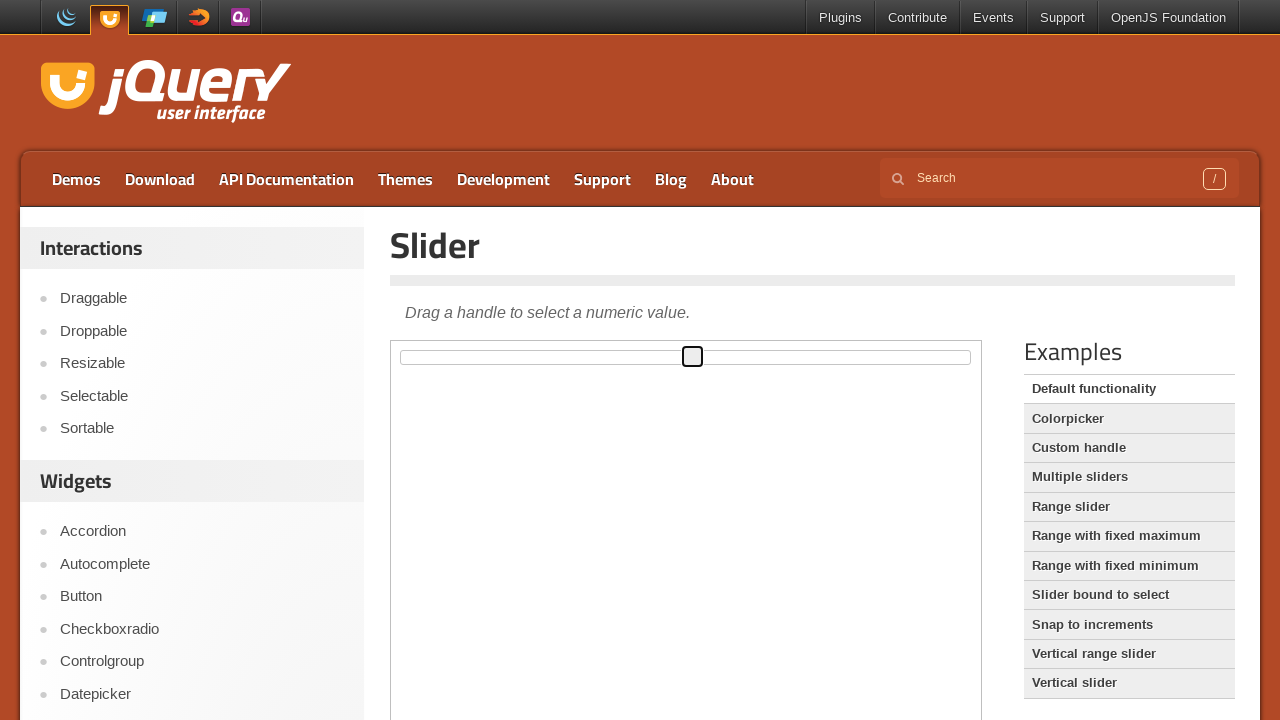